Navigates to testingbot.com and performs an accessibility check using axe-core to analyze the page

Starting URL: https://testingbot.com

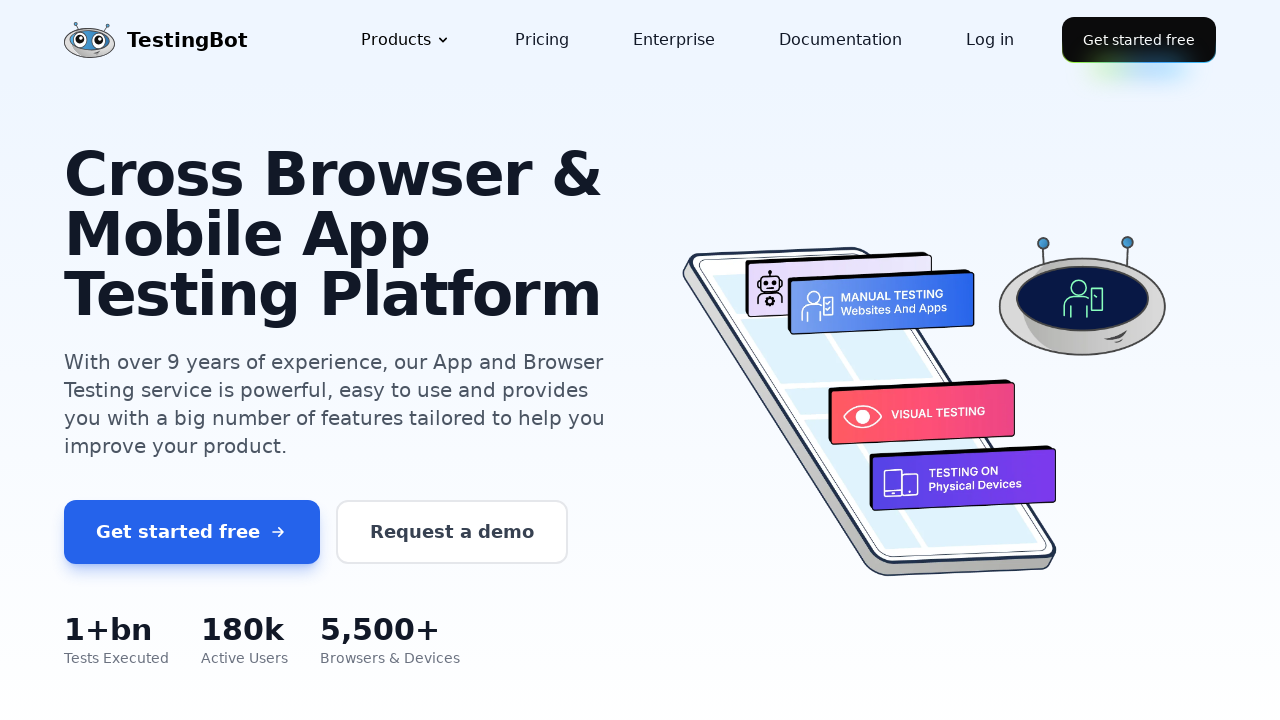

Waited for page to reach networkidle state
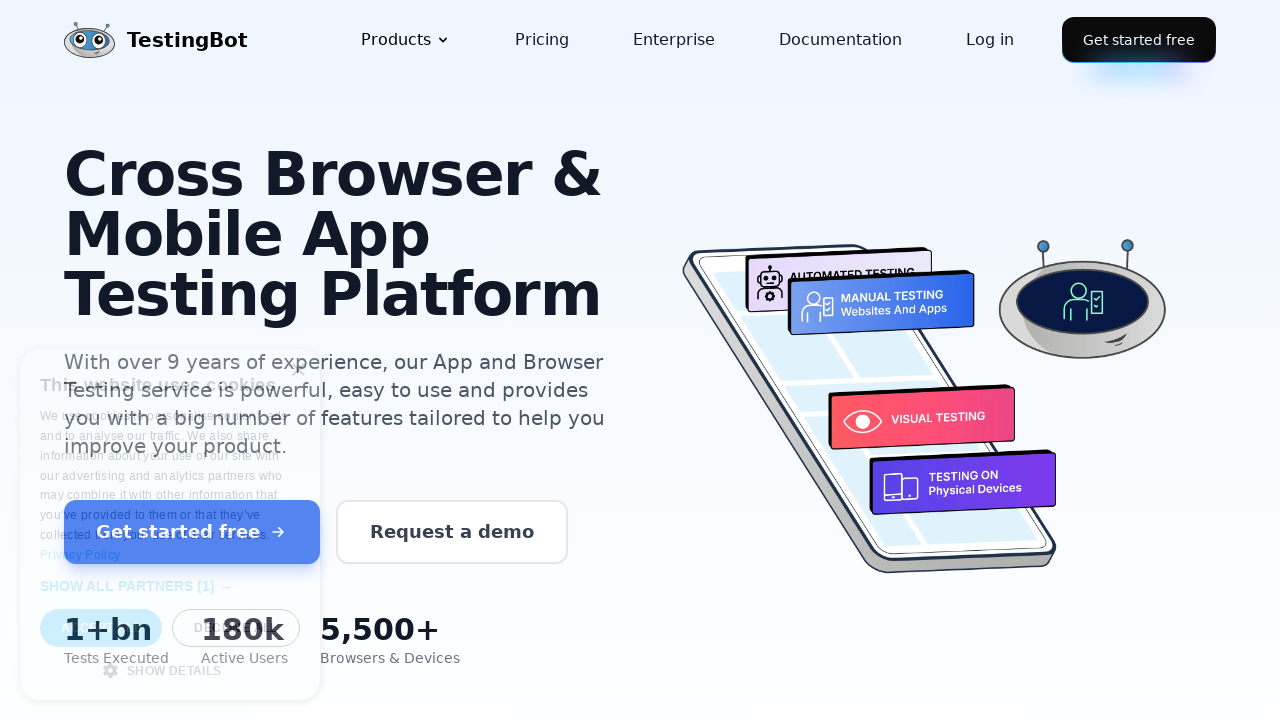

Verified body element is present on page
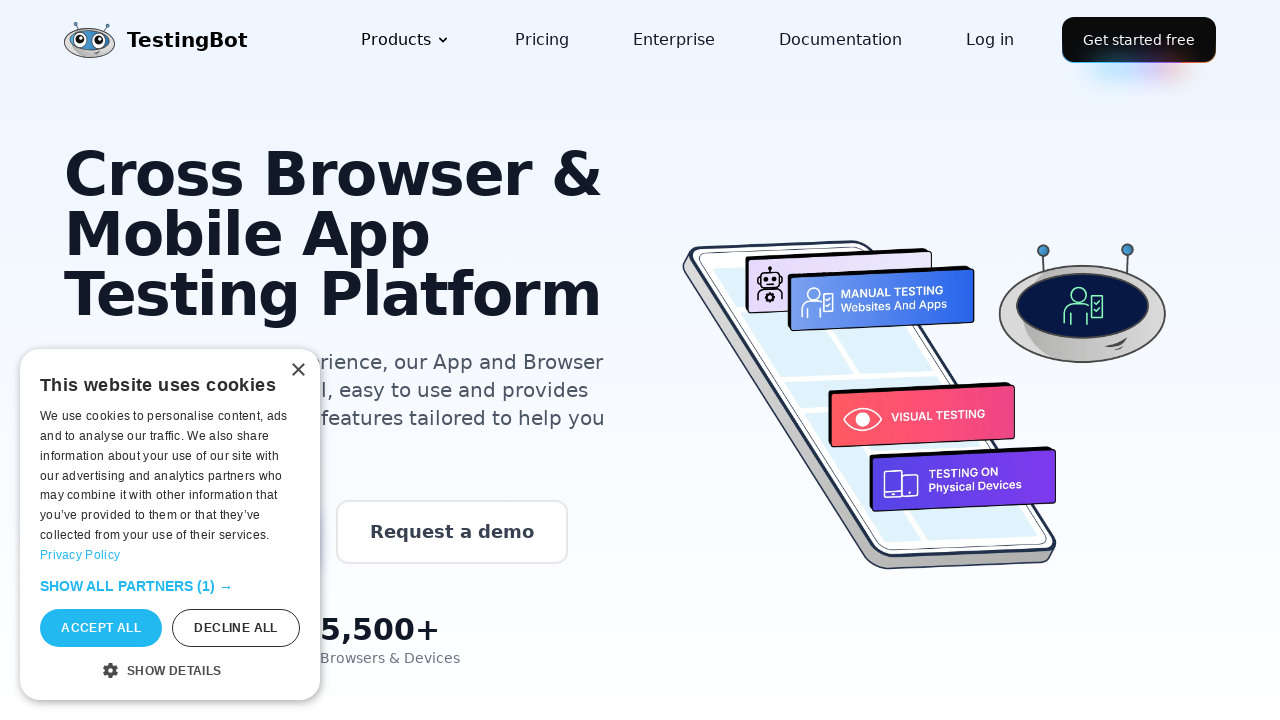

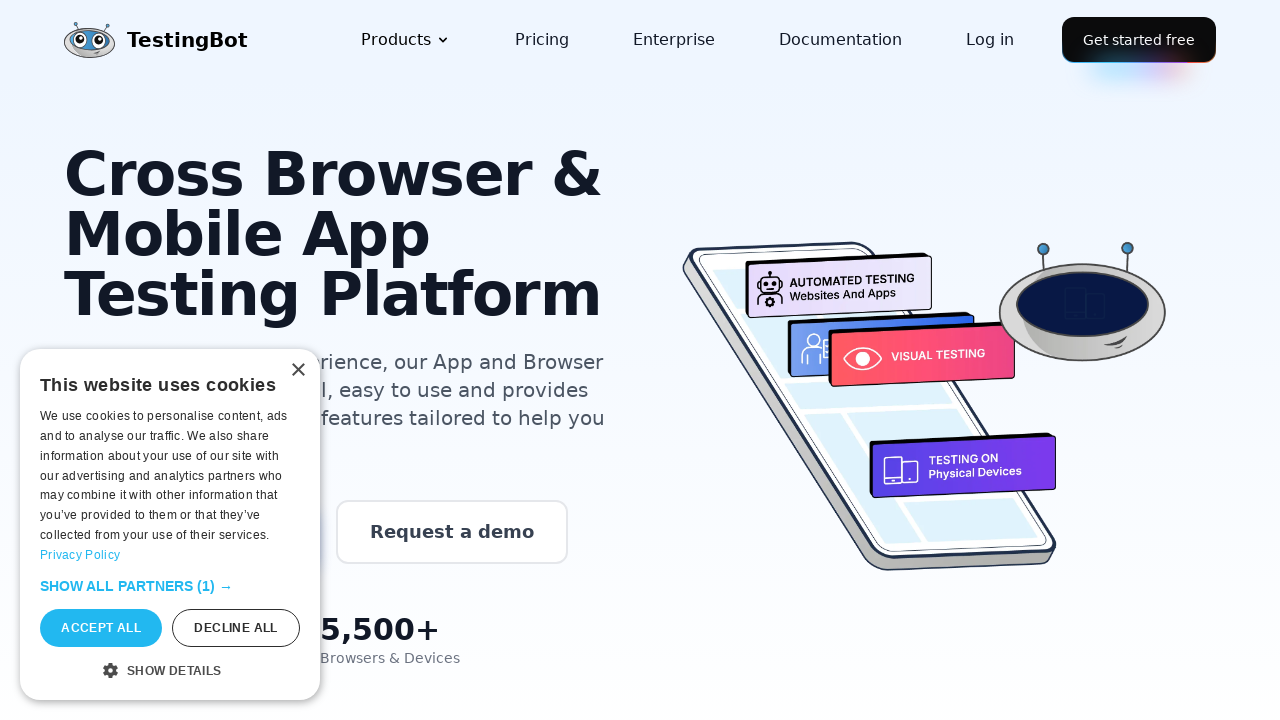